Tests dynamic loading functionality by clicking a start button and waiting for the "Hello World" text to become visible.

Starting URL: https://automationfc.github.io/dynamic-loading/

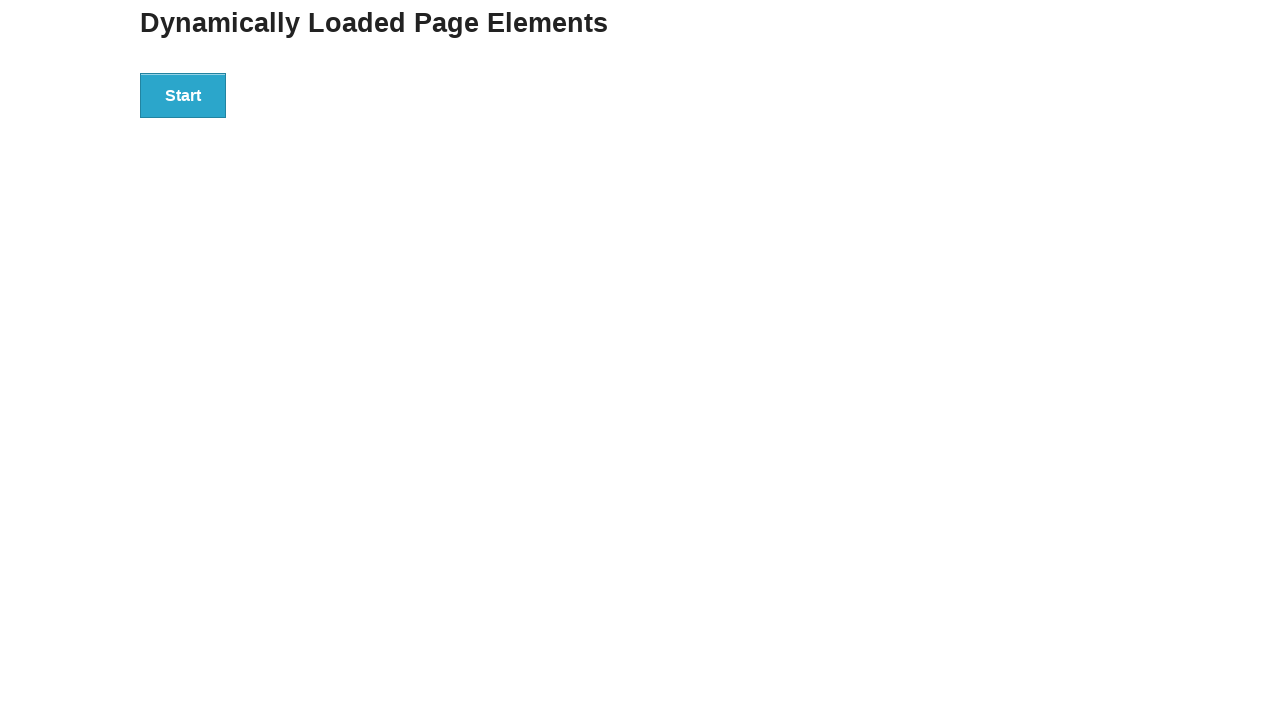

Clicked the start button to initiate dynamic loading at (183, 95) on div#start > button
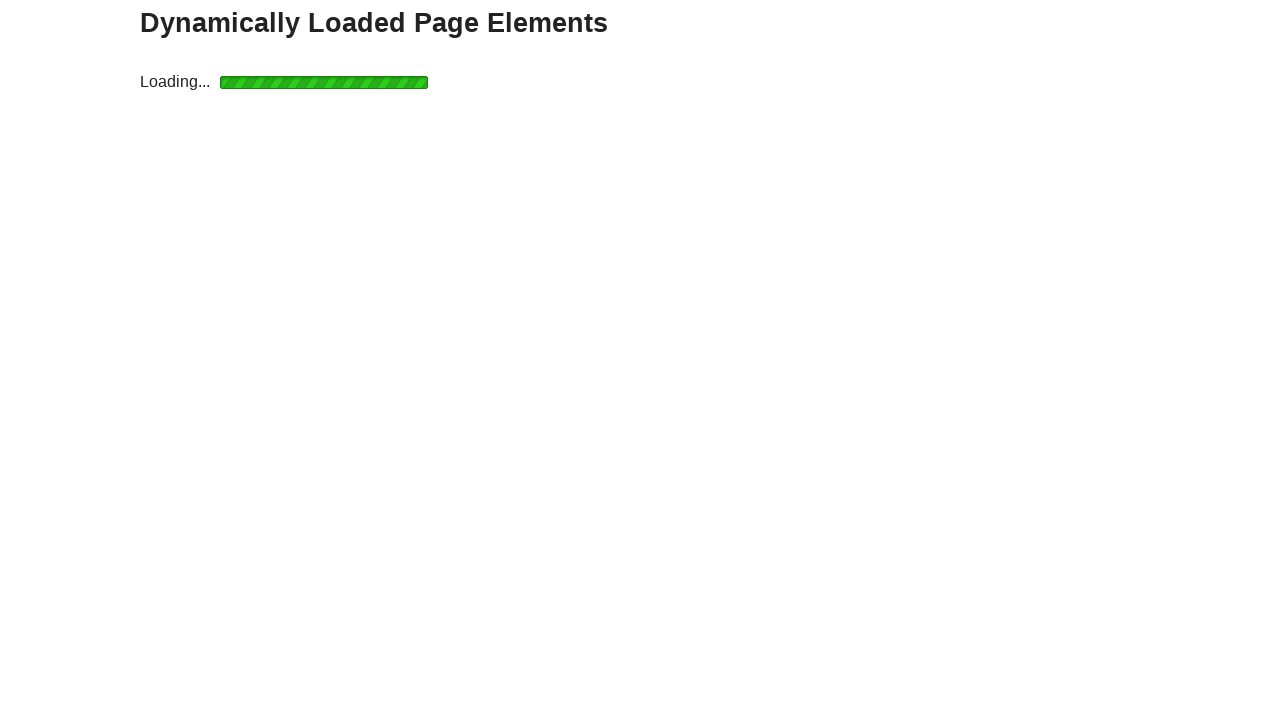

Waited for 'Hello World' text to become visible in finish section
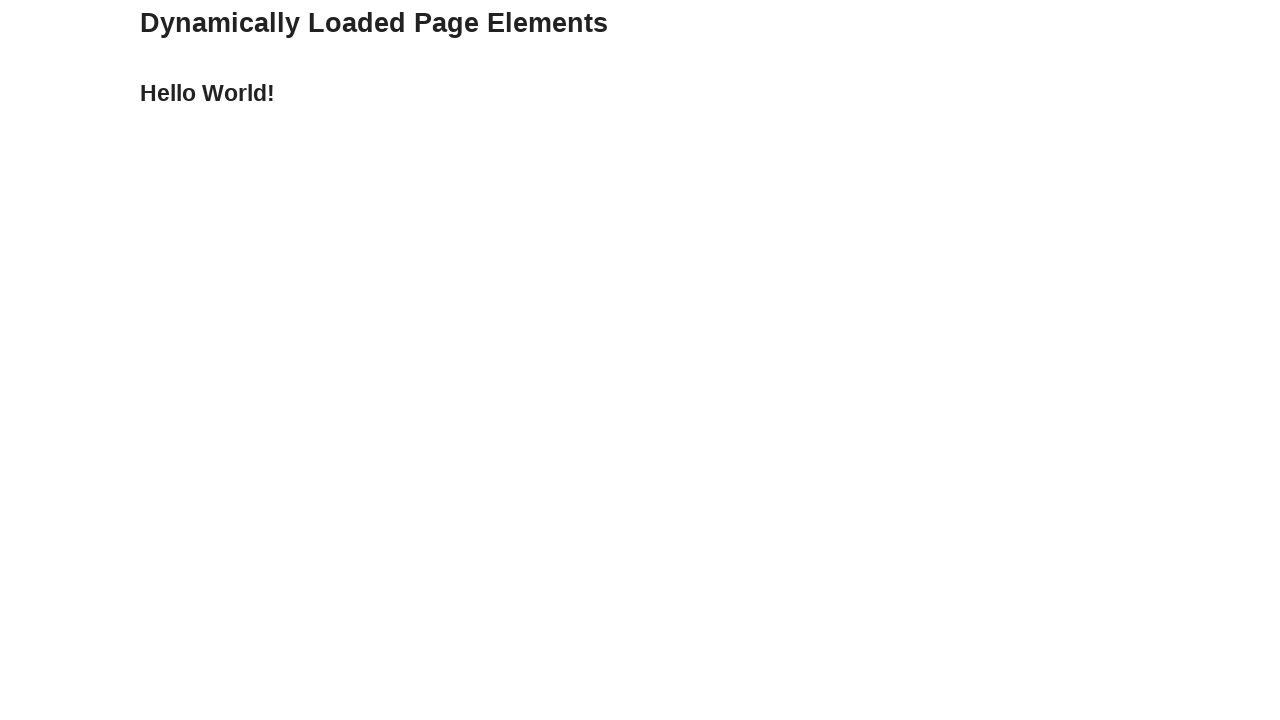

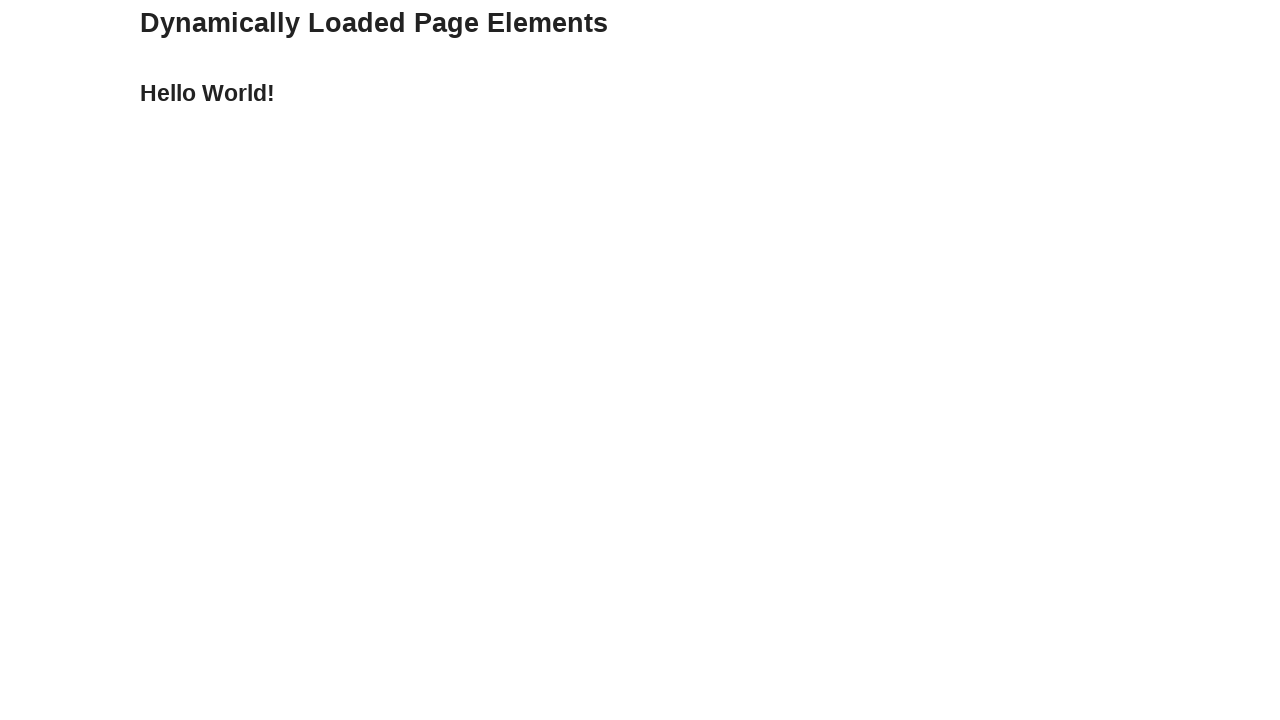